Tests drag and drop functionality by dragging a box to a destination target and verifying the "Dropped!" text appears

Starting URL: http://crossbrowsertesting.github.io/drag-and-drop.html

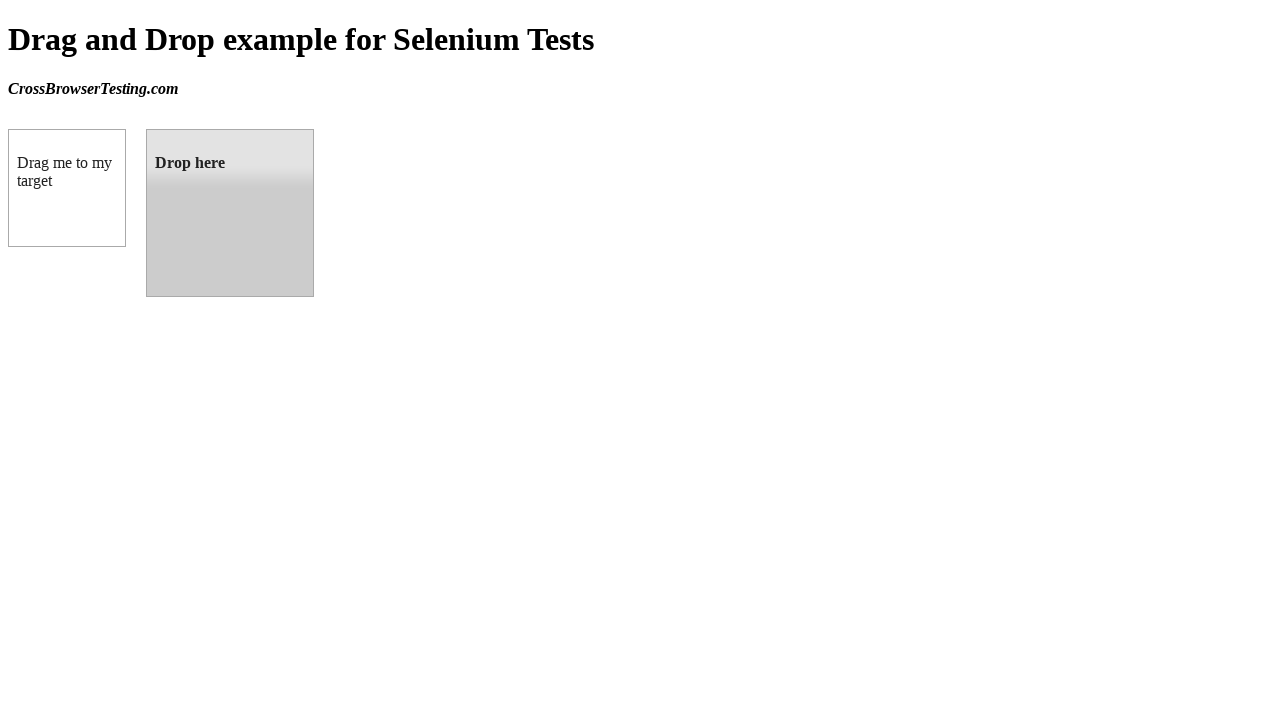

Navigated to drag and drop test page
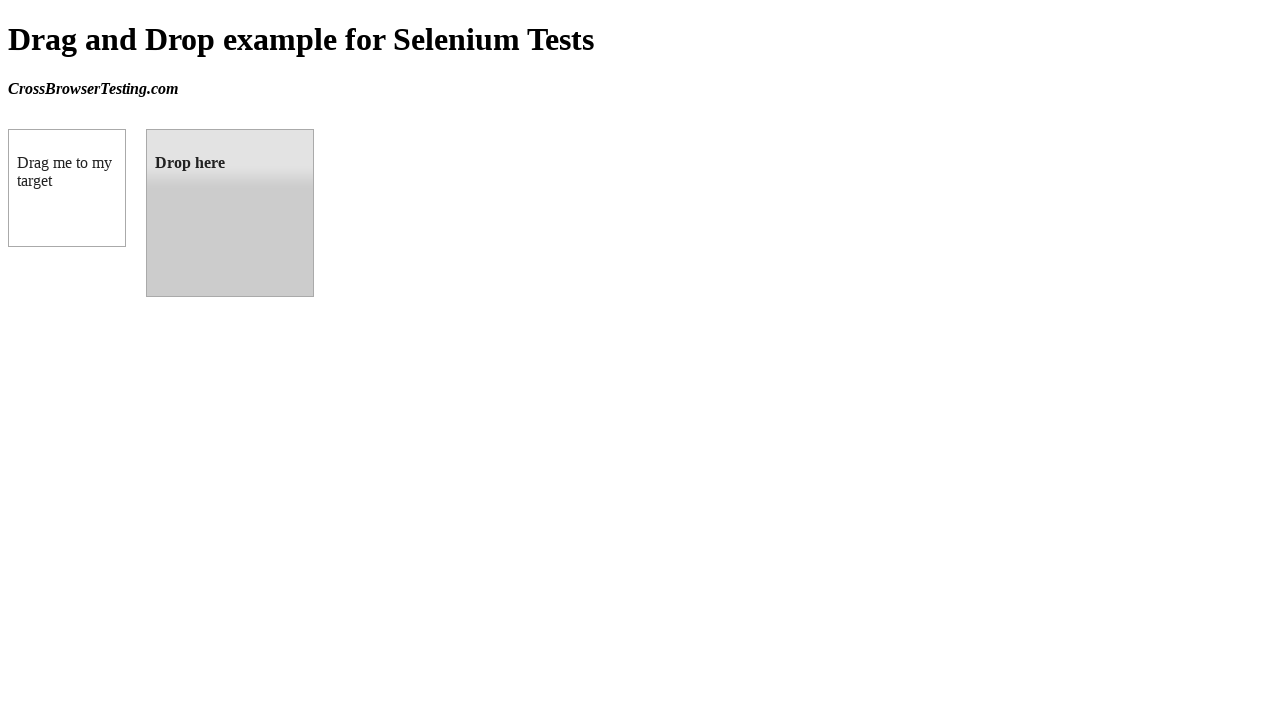

Located draggable element
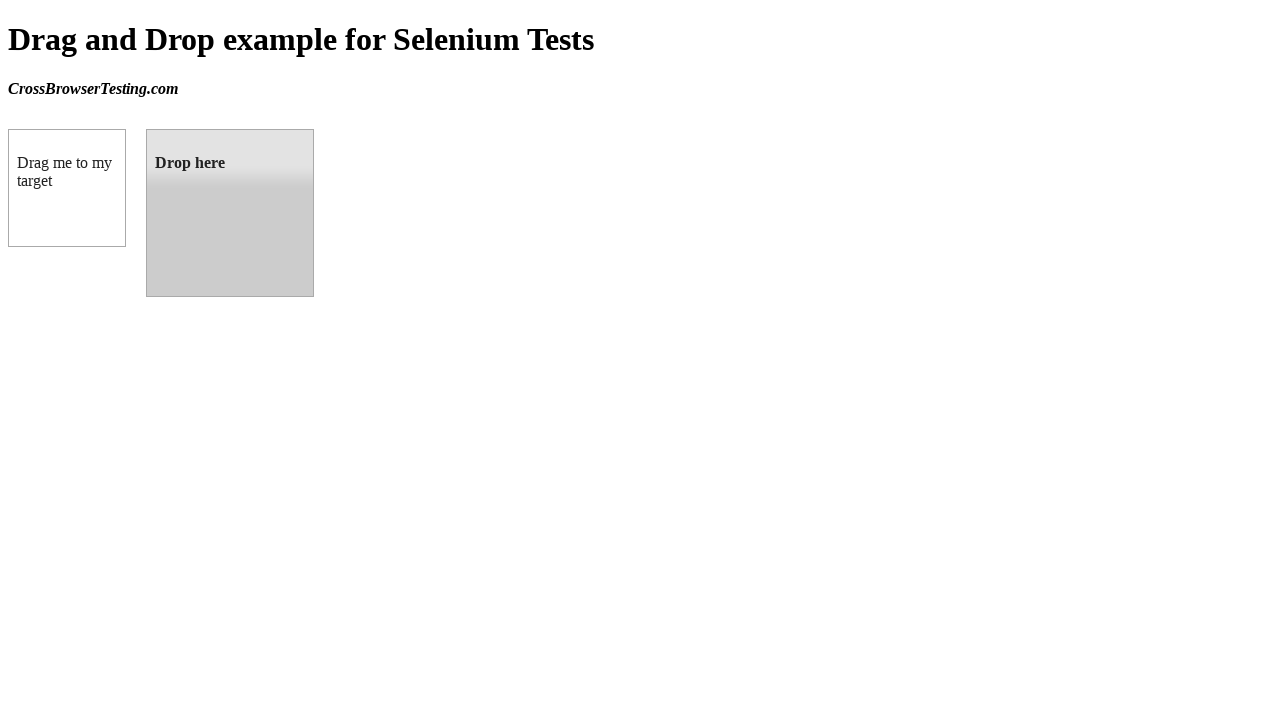

Located droppable target element
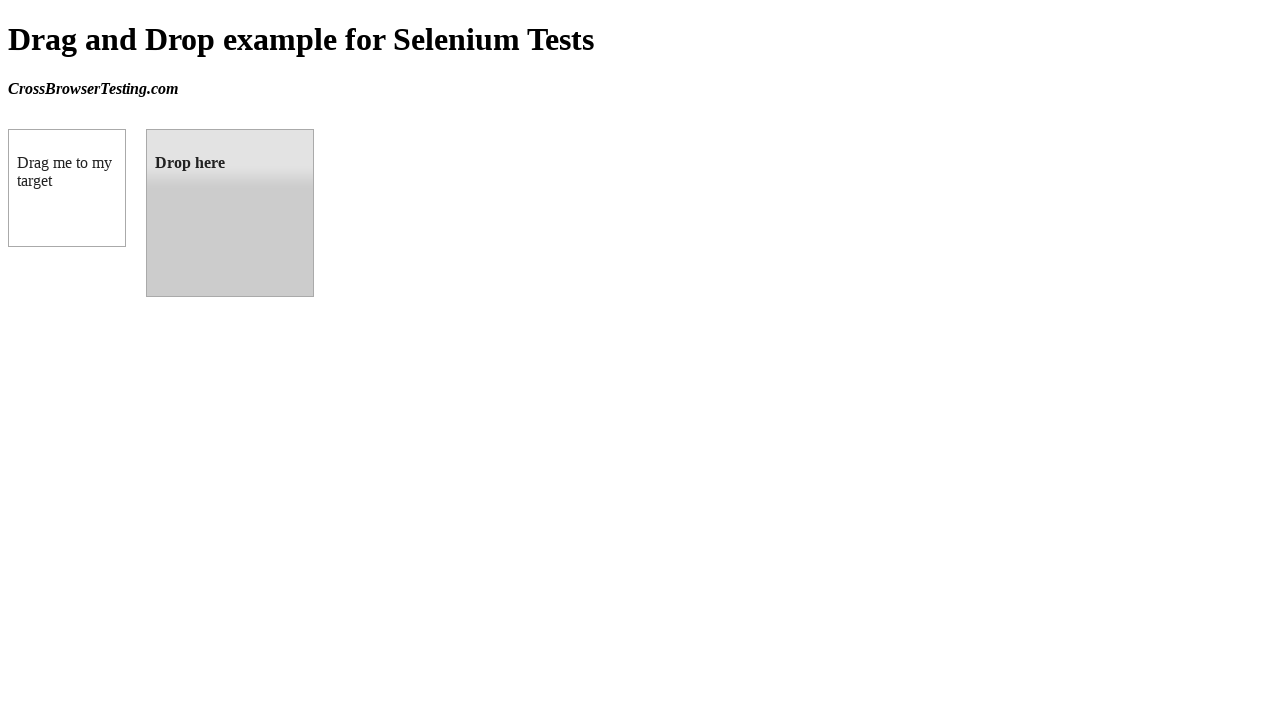

Dragged square to target drop zone at (230, 213)
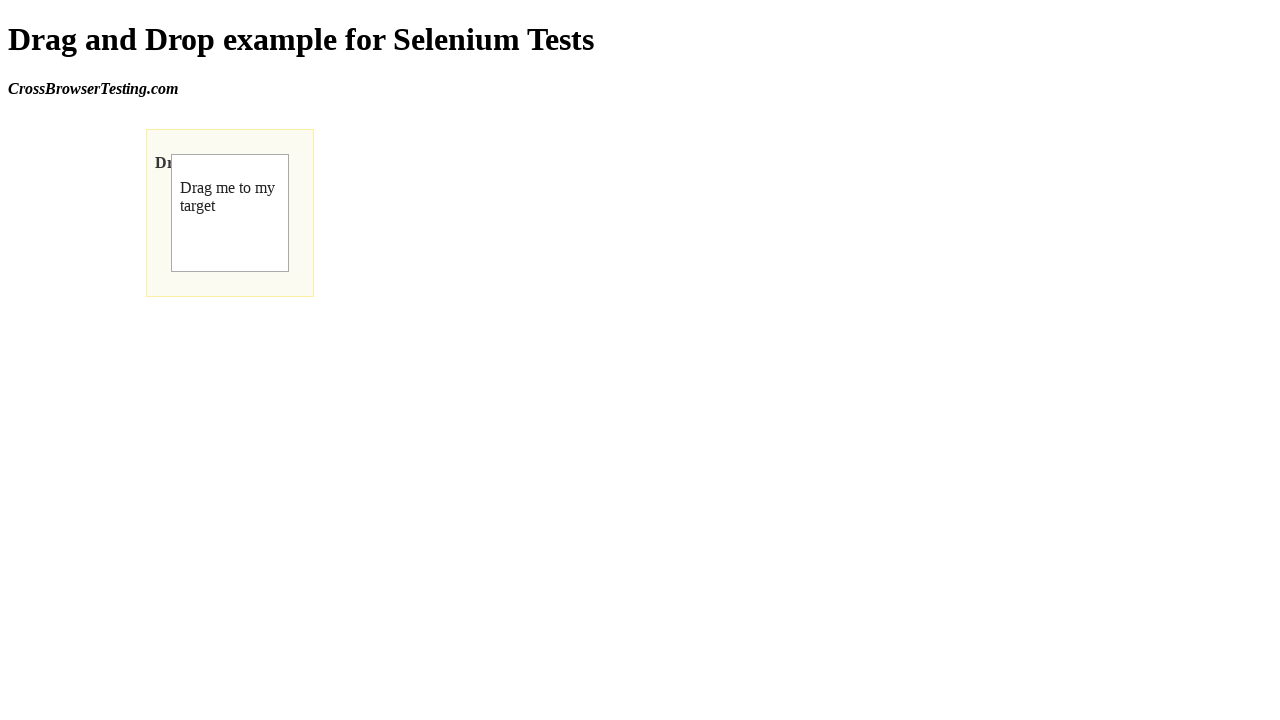

Verified 'Dropped!' text appeared in target element
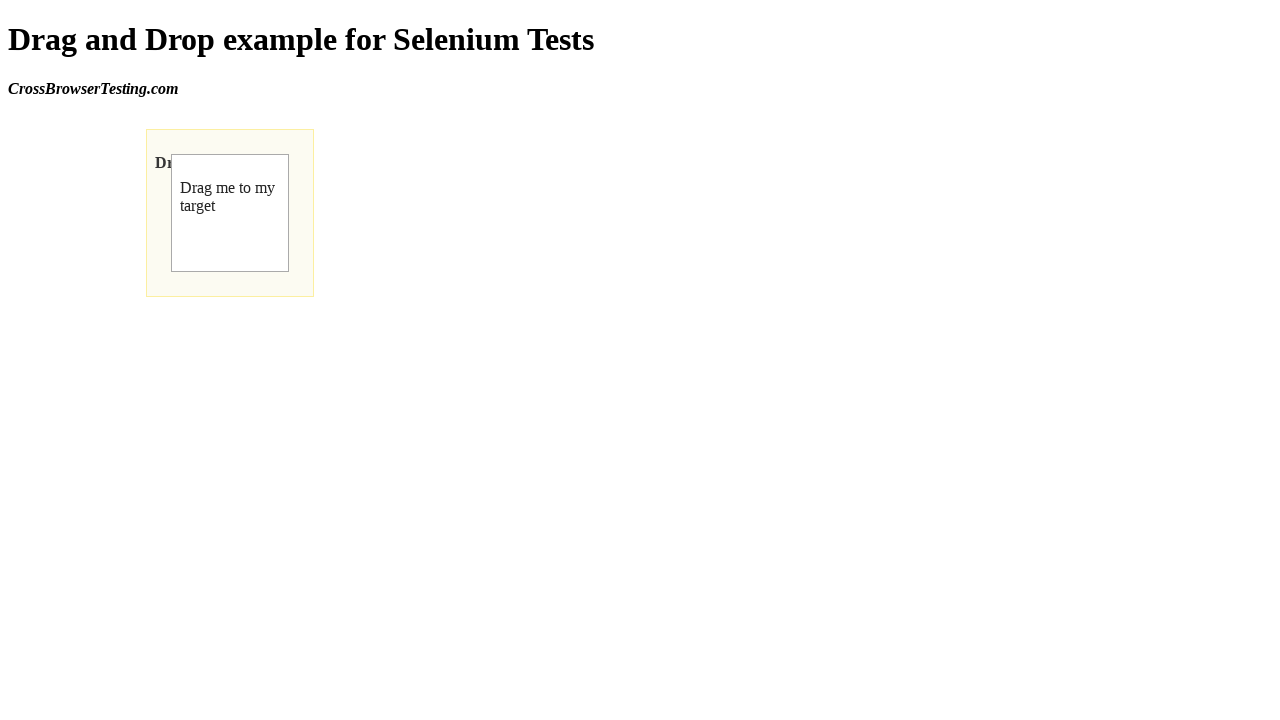

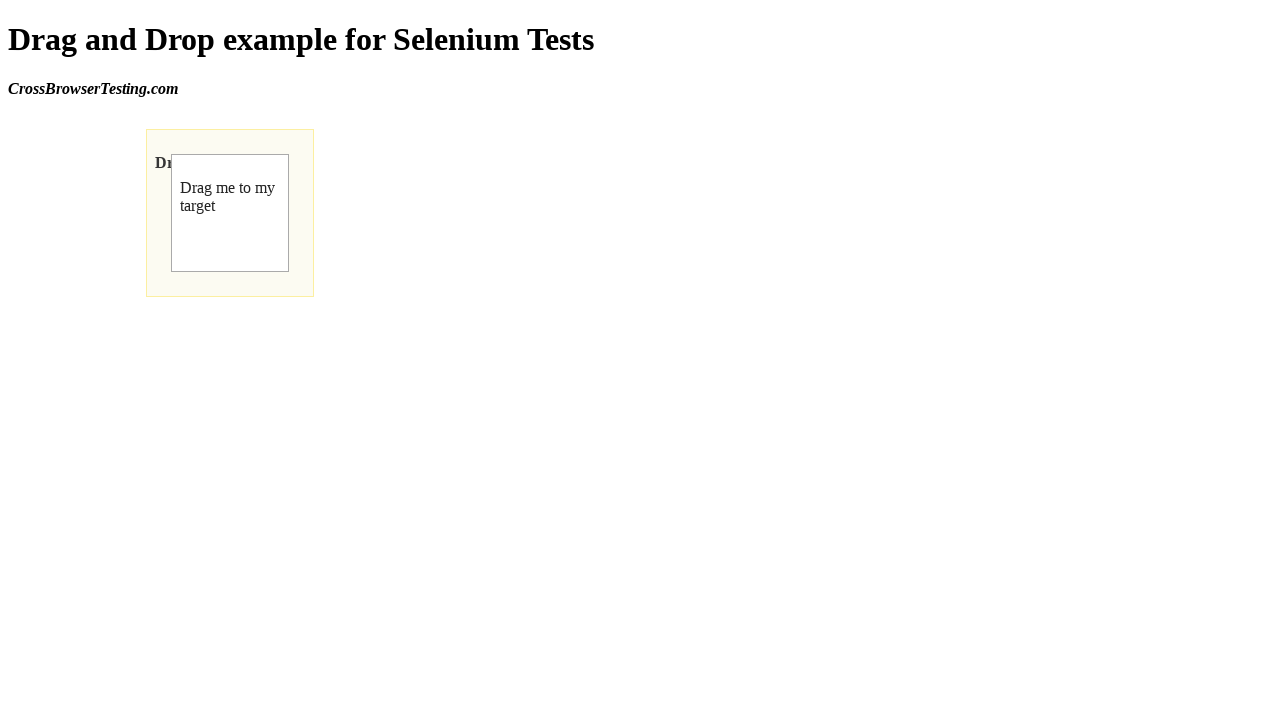